Tests multiple window handling by filling a name field on the main page, clicking a Facebook link that opens in a new window, and switching to the new window.

Starting URL: https://prafpawar11.github.io/multiplewindows.html

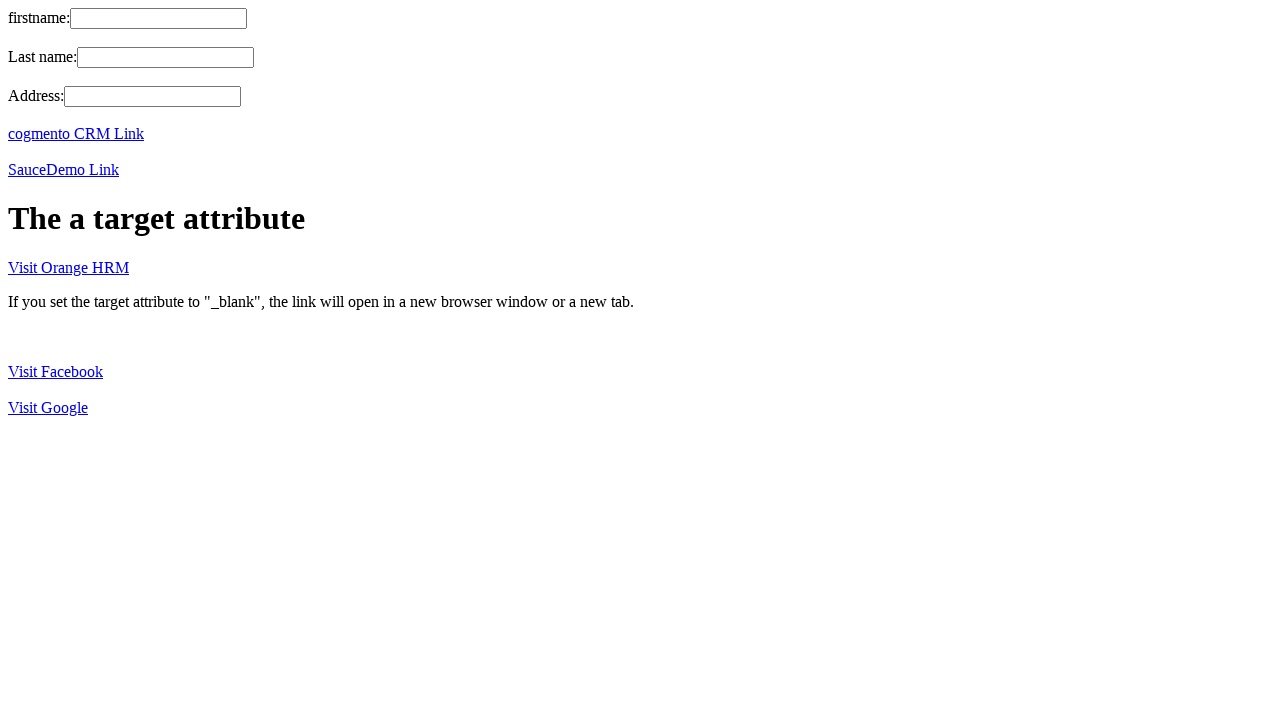

Filled name field with 'KAVYA' on input[name='fname']
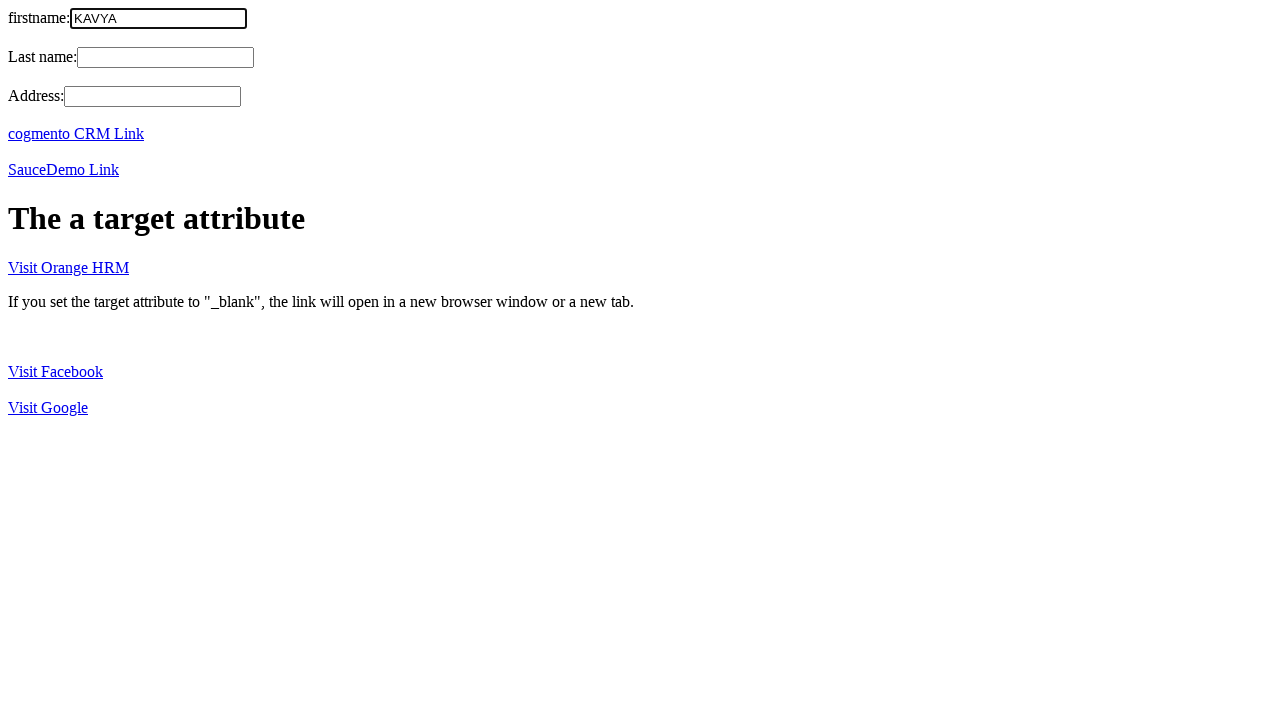

Clicked Facebook link that opens in new window at (56, 371) on a:has-text('Facebook')
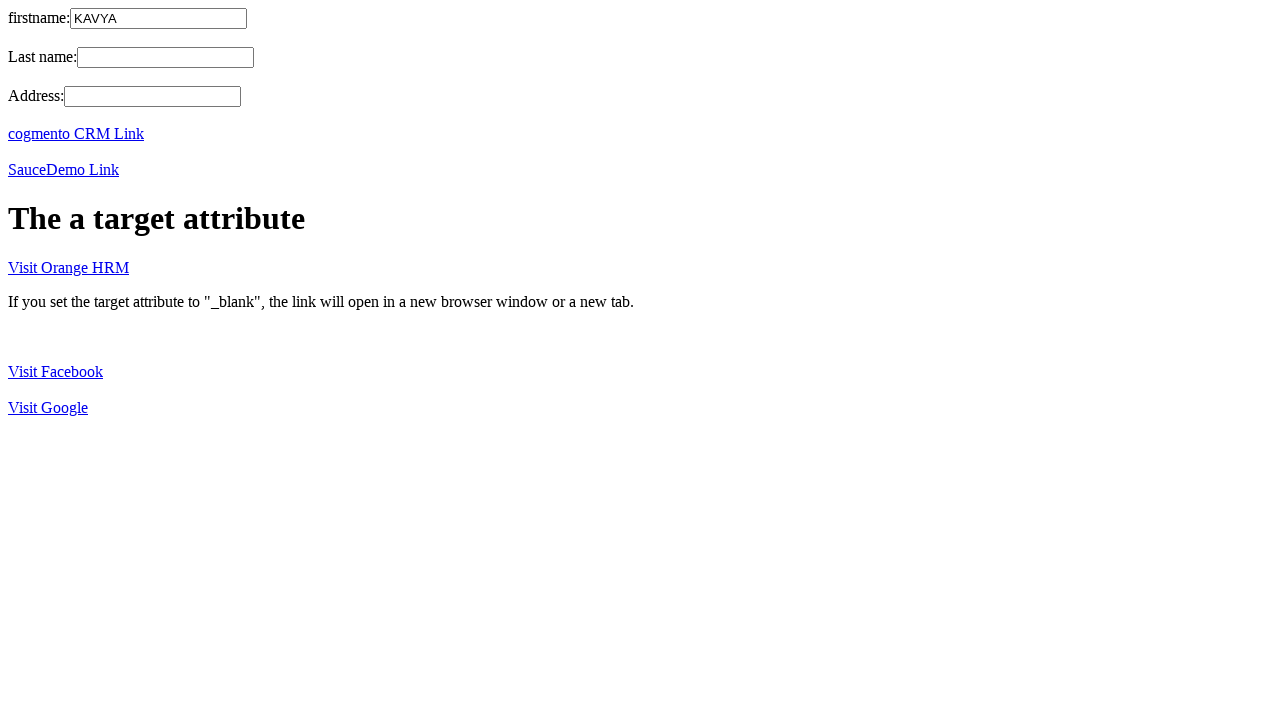

Switched to new window/tab opened by Facebook link
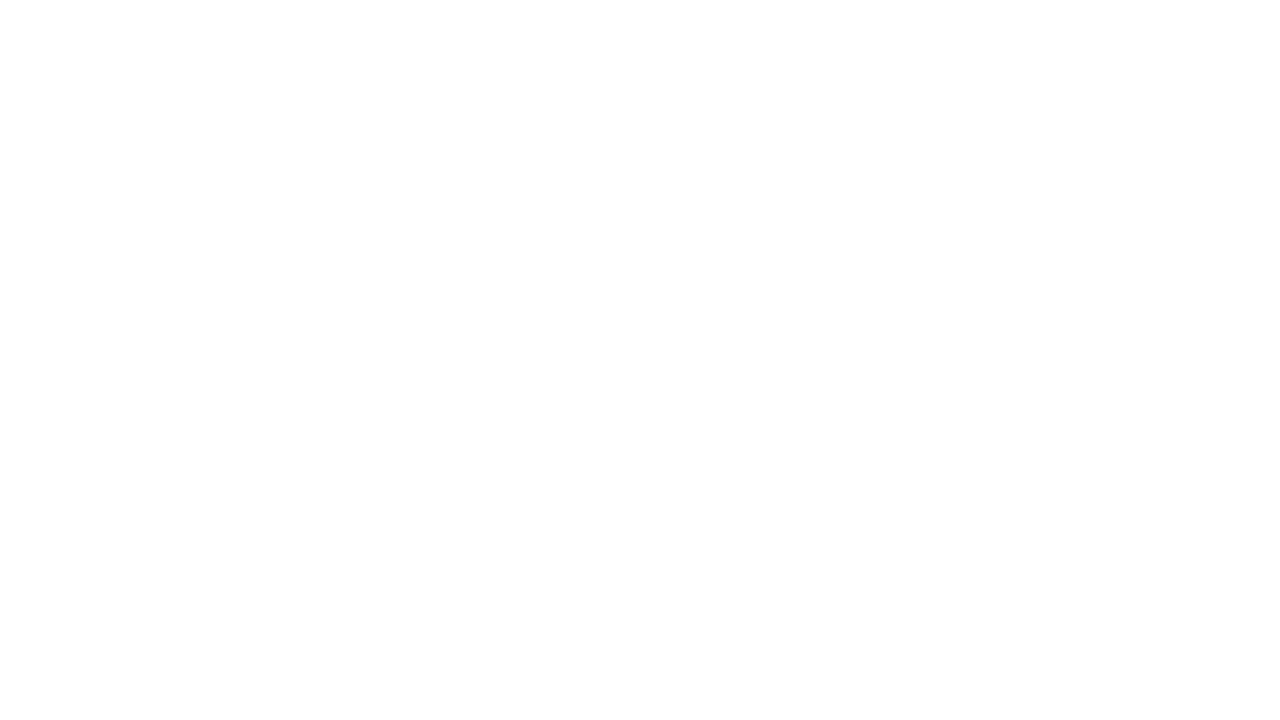

New page loaded completely
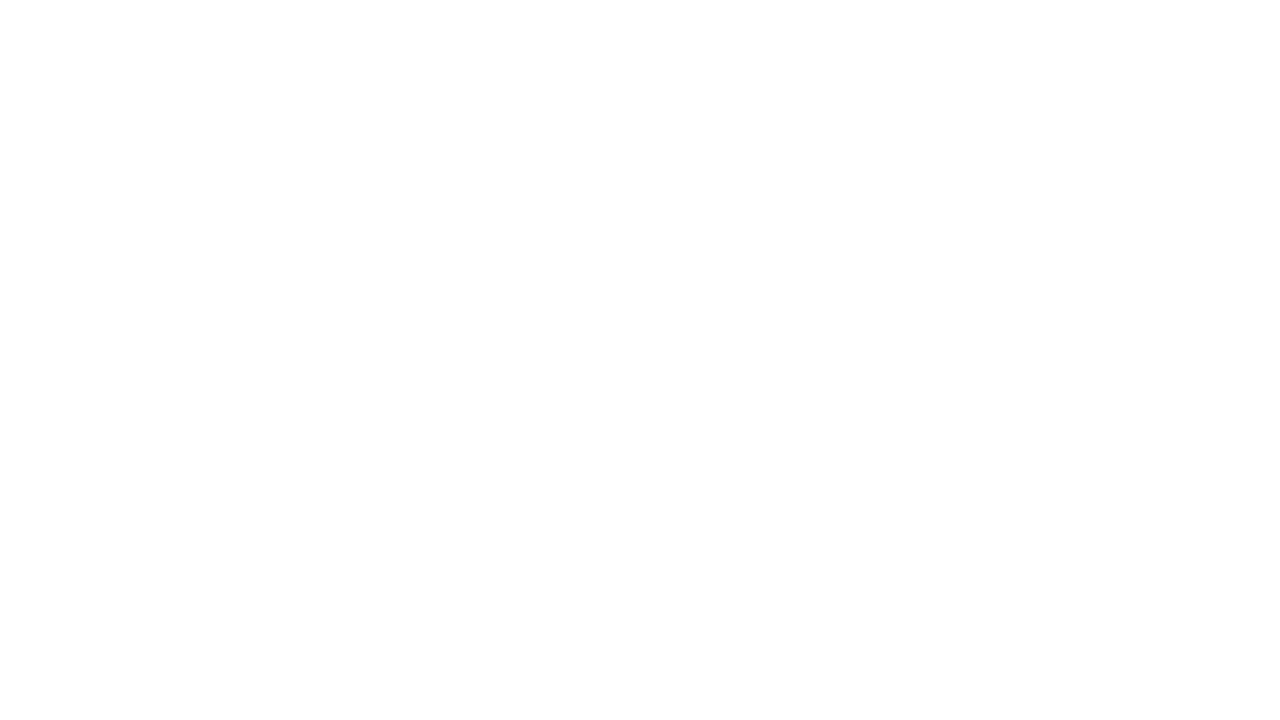

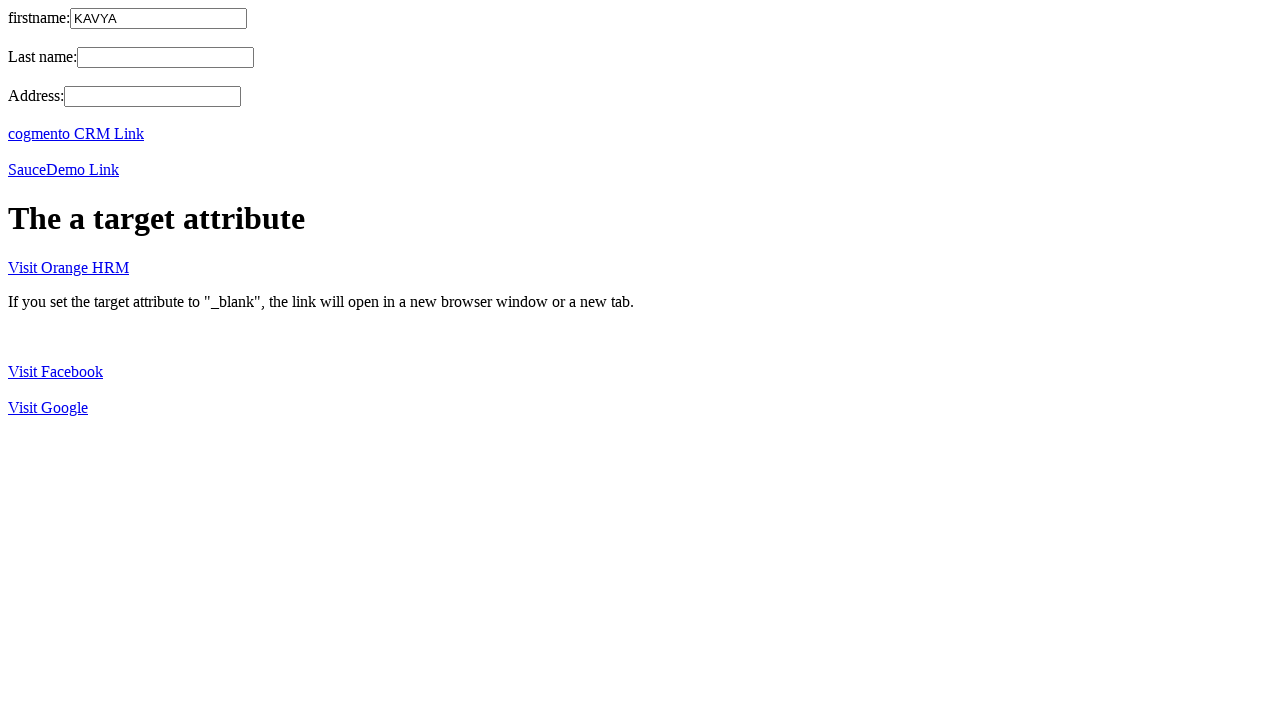